Navigates to toolsqa.com and performs scroll operations - scrolling down and then back up

Starting URL: http://toolsqa.com/

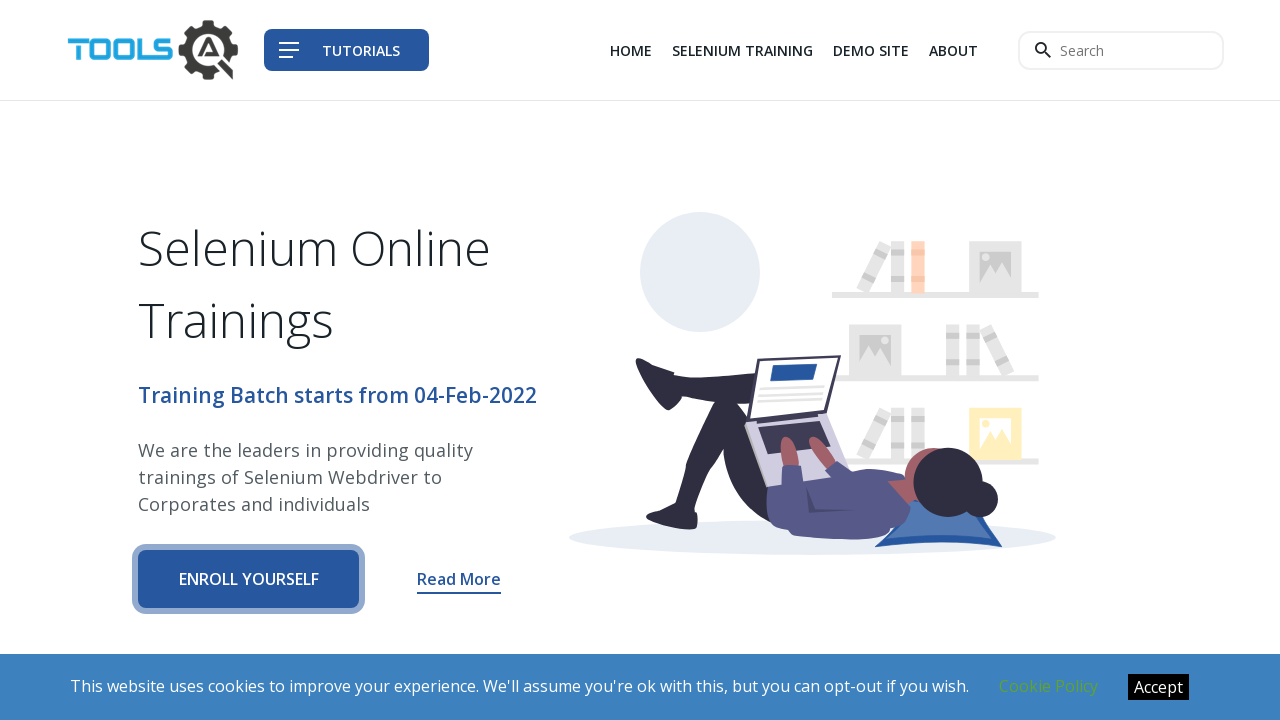

Navigated to toolsqa.com
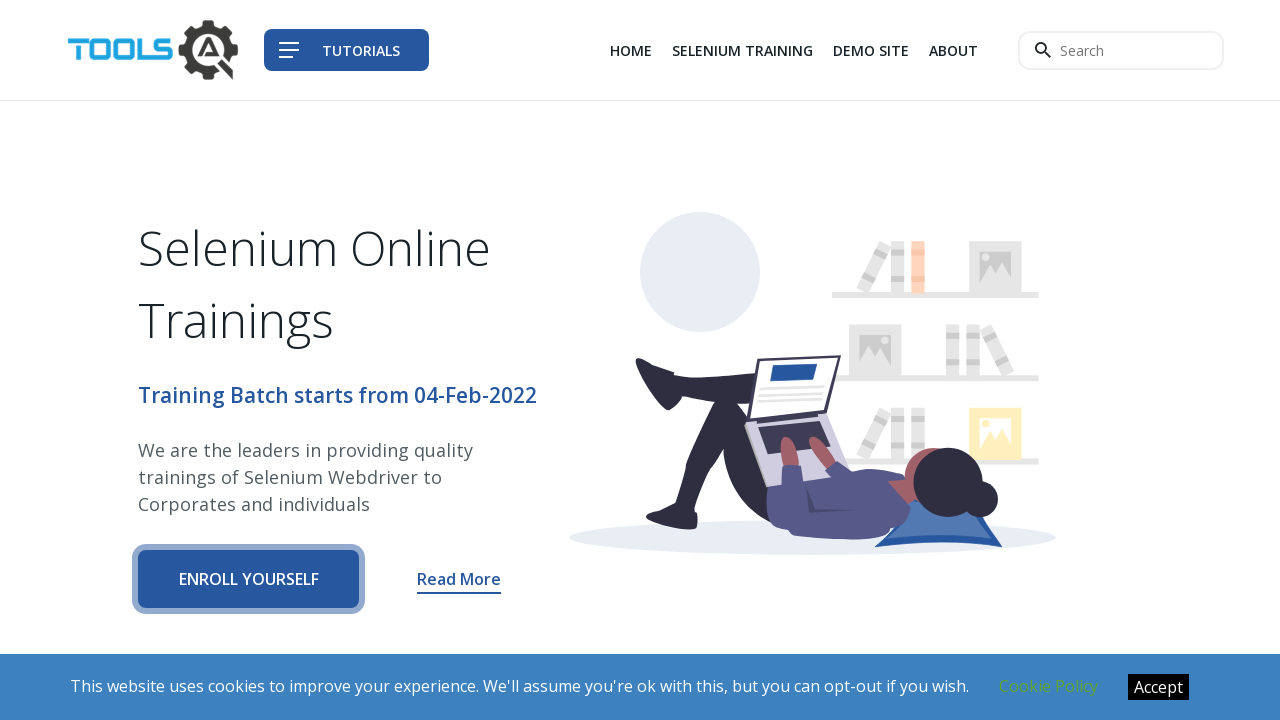

Scrolled down the page by 2000 pixels
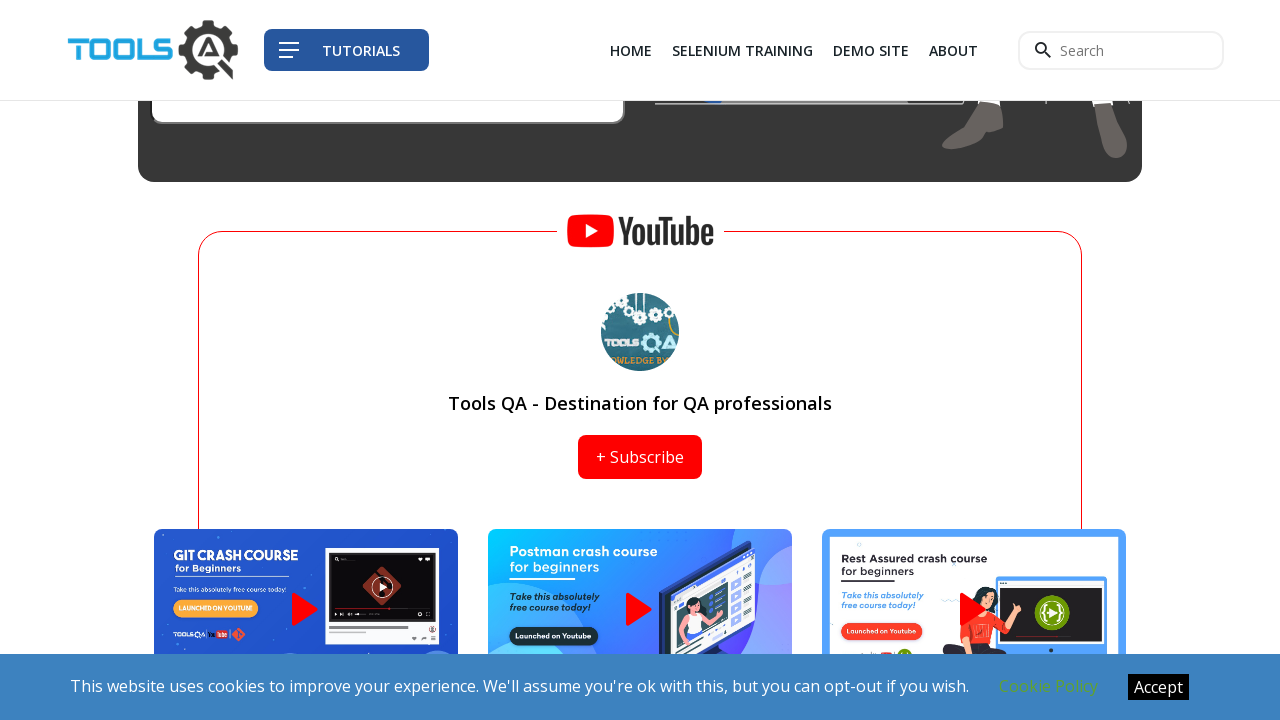

Waited 2 seconds for content to load after scroll
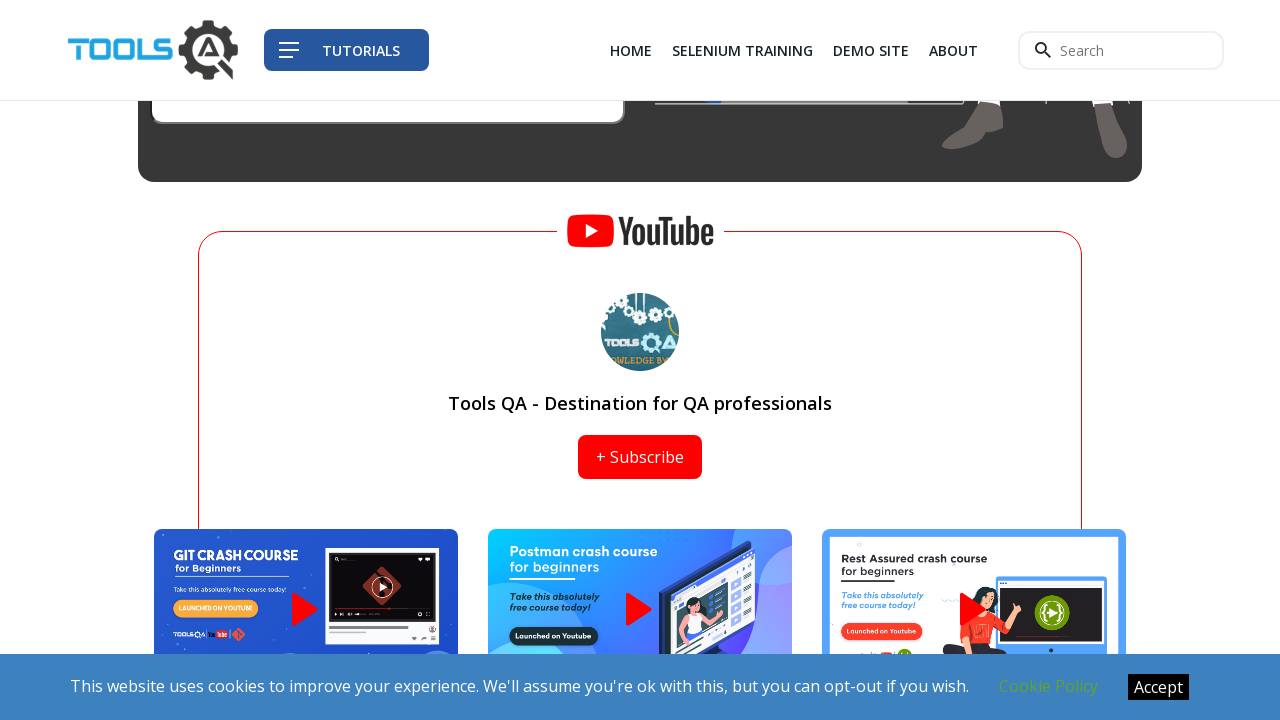

Scrolled back up the page by 1000 pixels
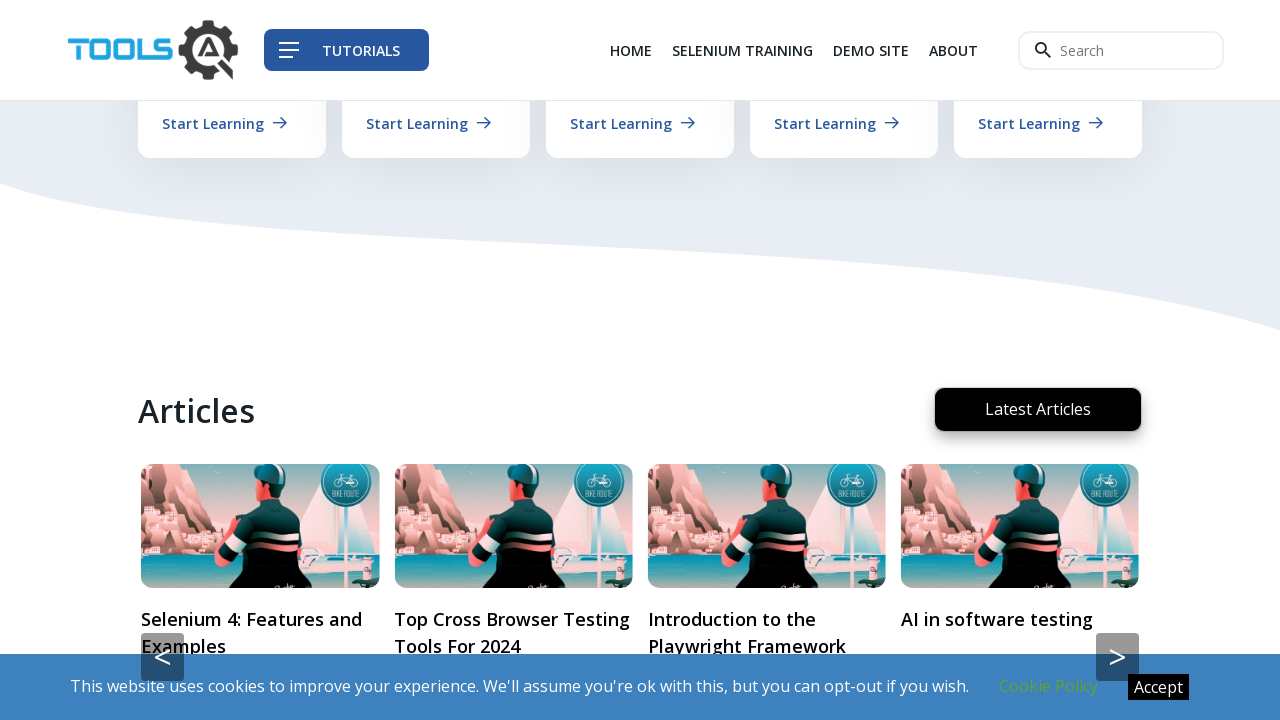

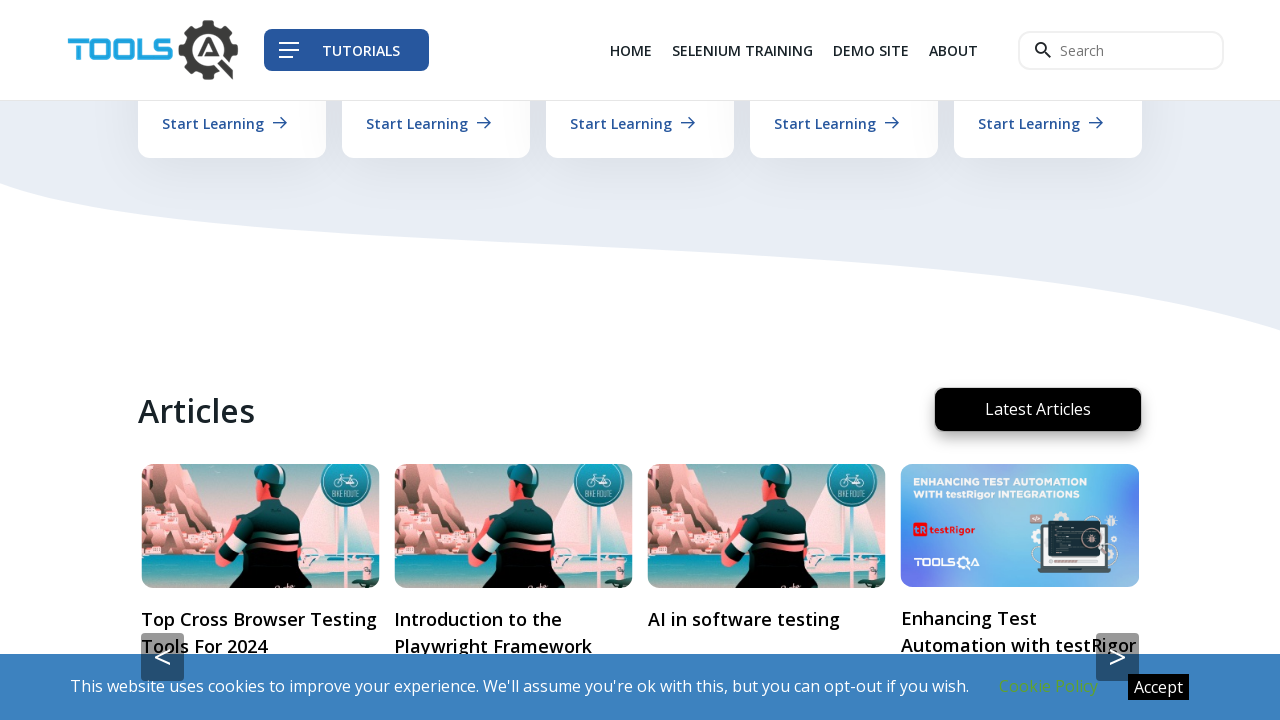